Tests explicit wait conditions on dynamic loading page and color change verification on demoqa site

Starting URL: https://the-internet.herokuapp.com/dynamic_loading/1

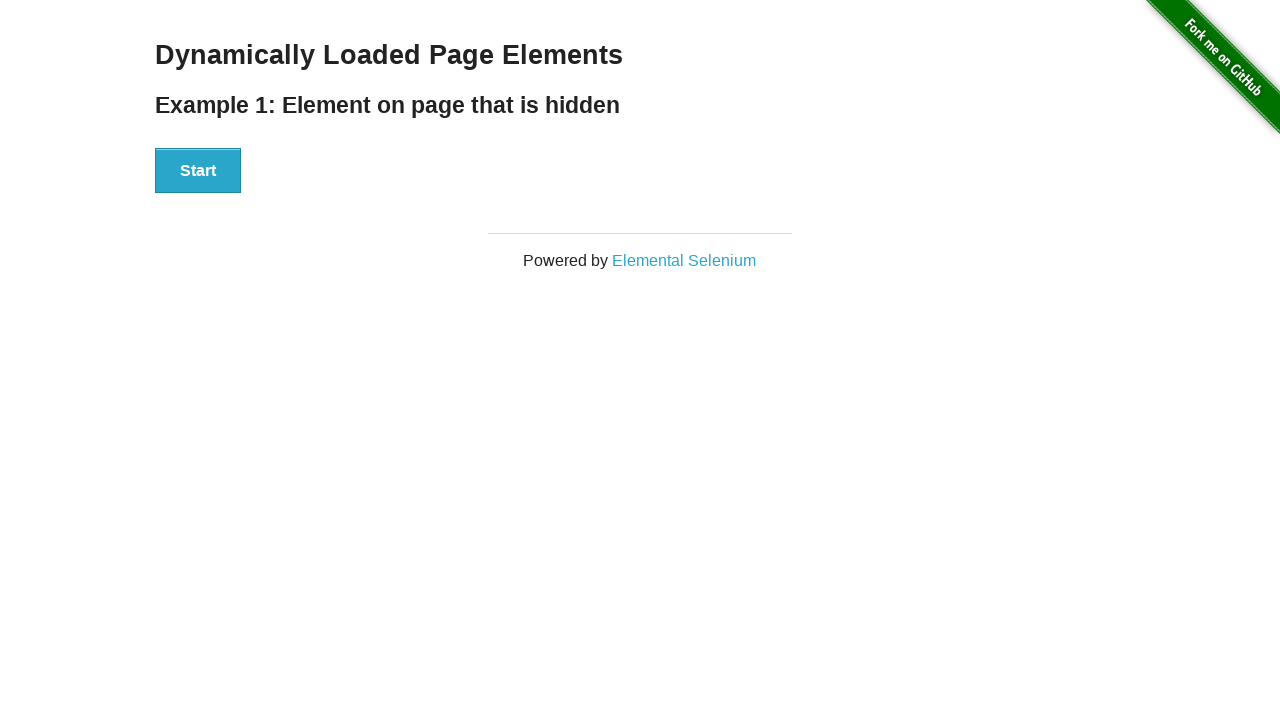

Clicked start button on dynamic loading page at (198, 171) on button
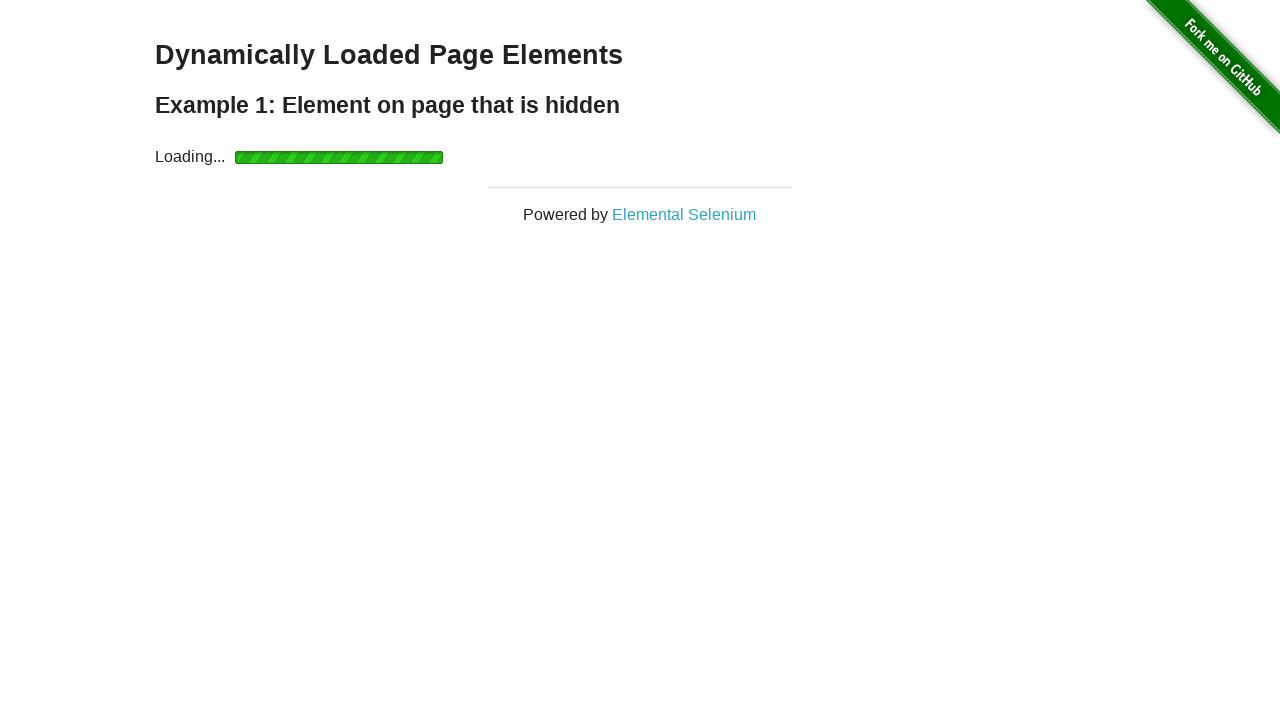

Finish element became visible after dynamic loading
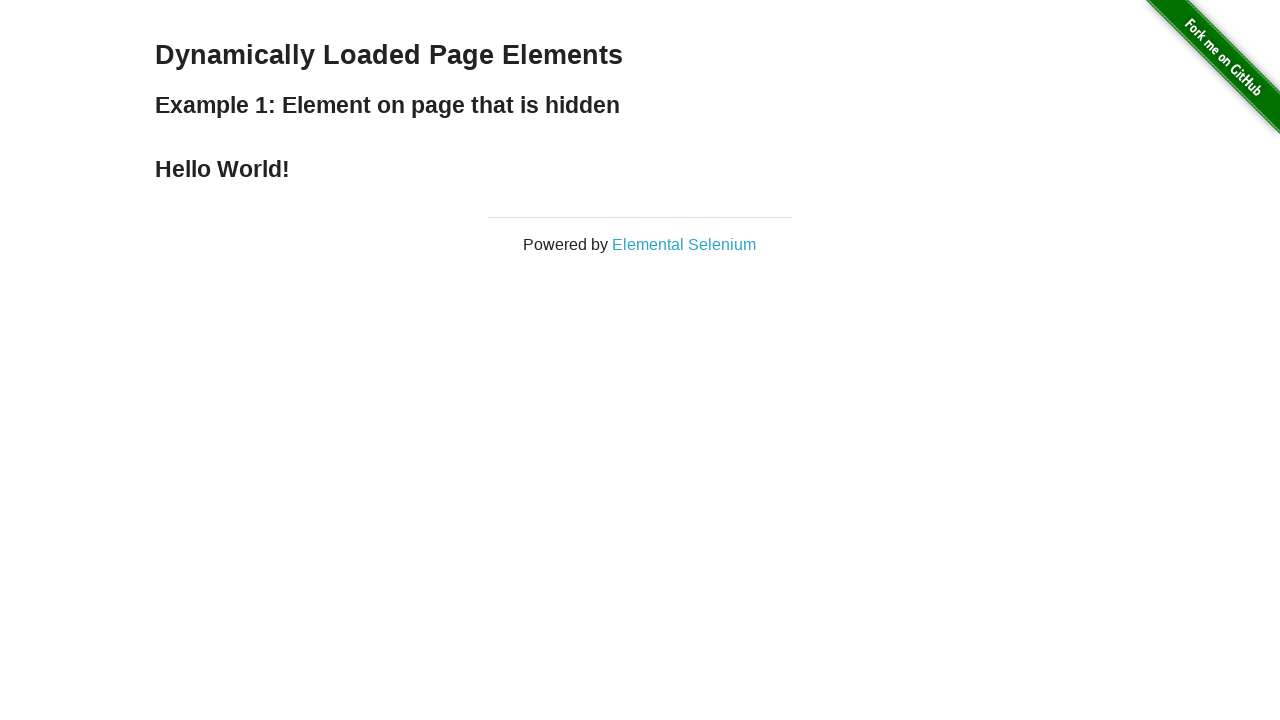

Navigated to demoqa dynamic properties page
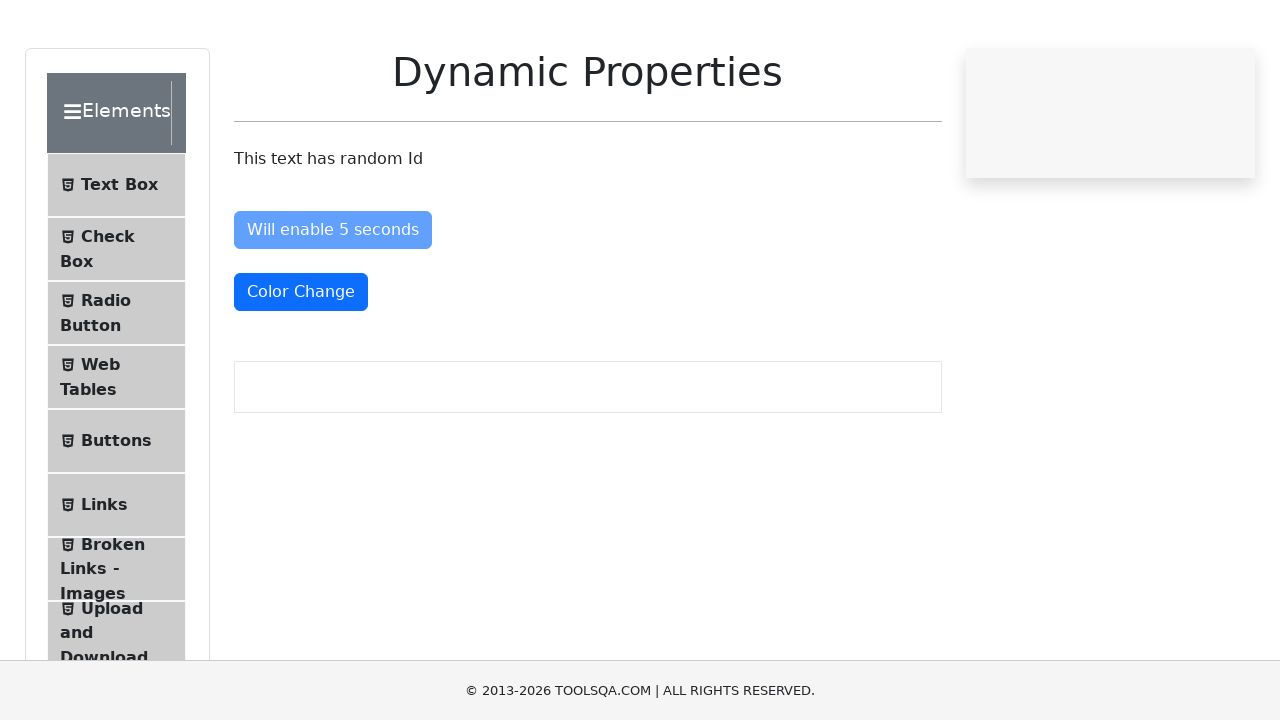

Clicked color change button at (301, 368) on #colorChange
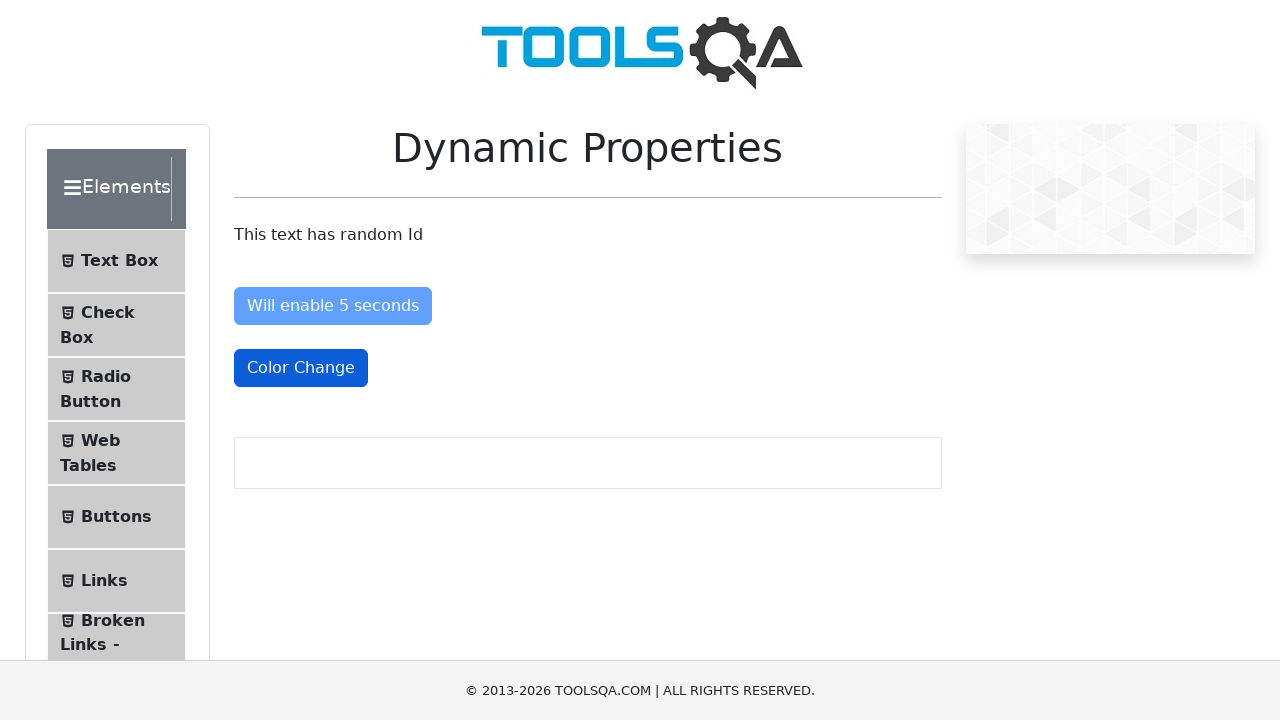

Button color changed to red (rgb(220, 53, 69))
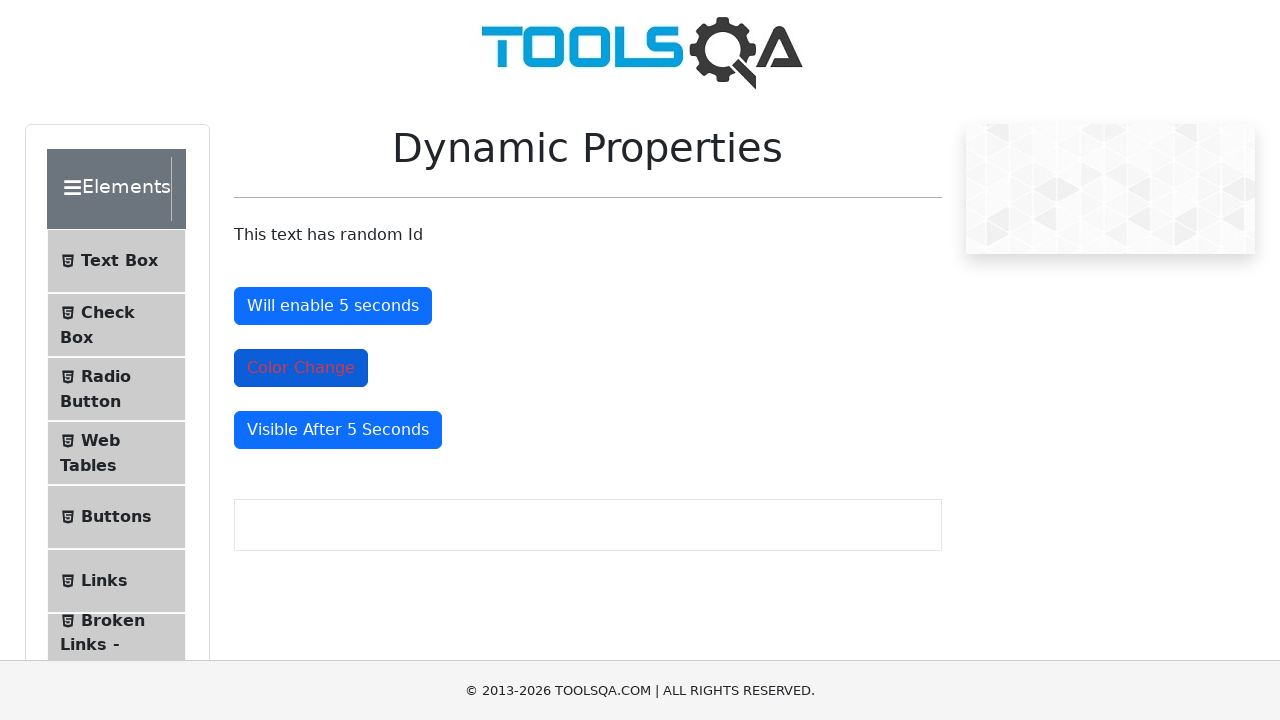

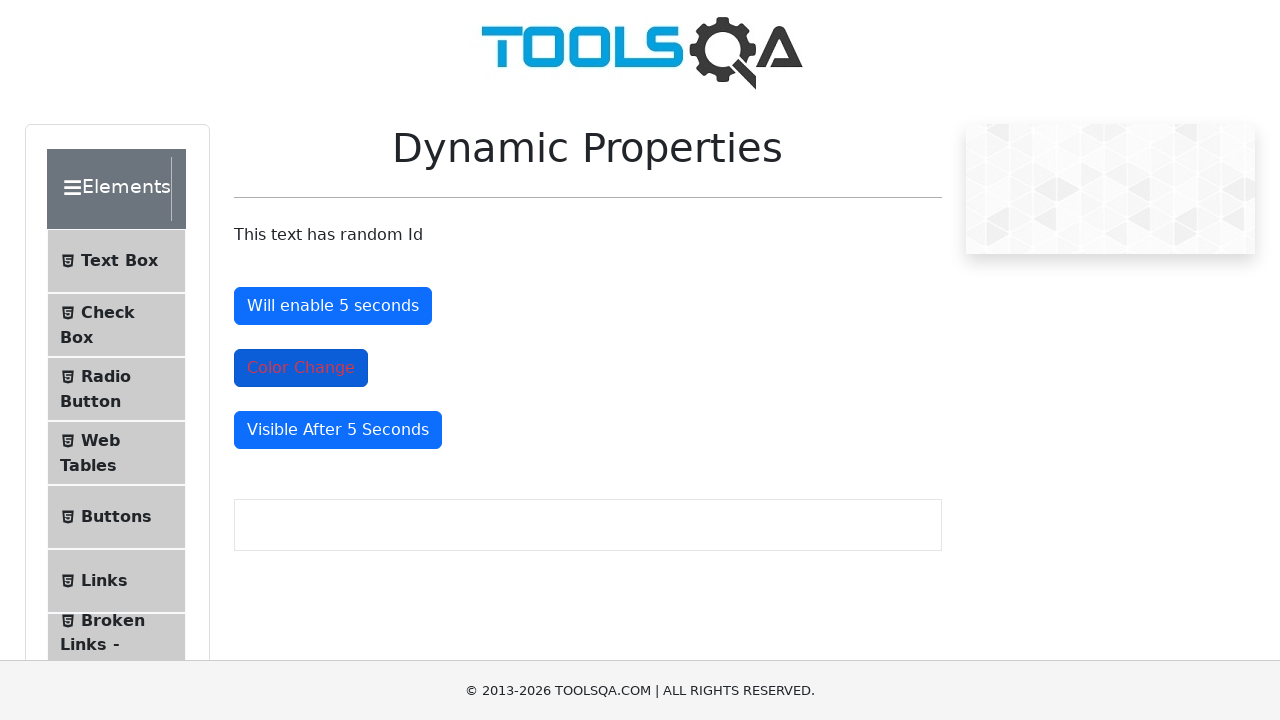